Tests navigation on demoqa.com by waiting for and clicking on the "Forms" section element

Starting URL: https://demoqa.com/

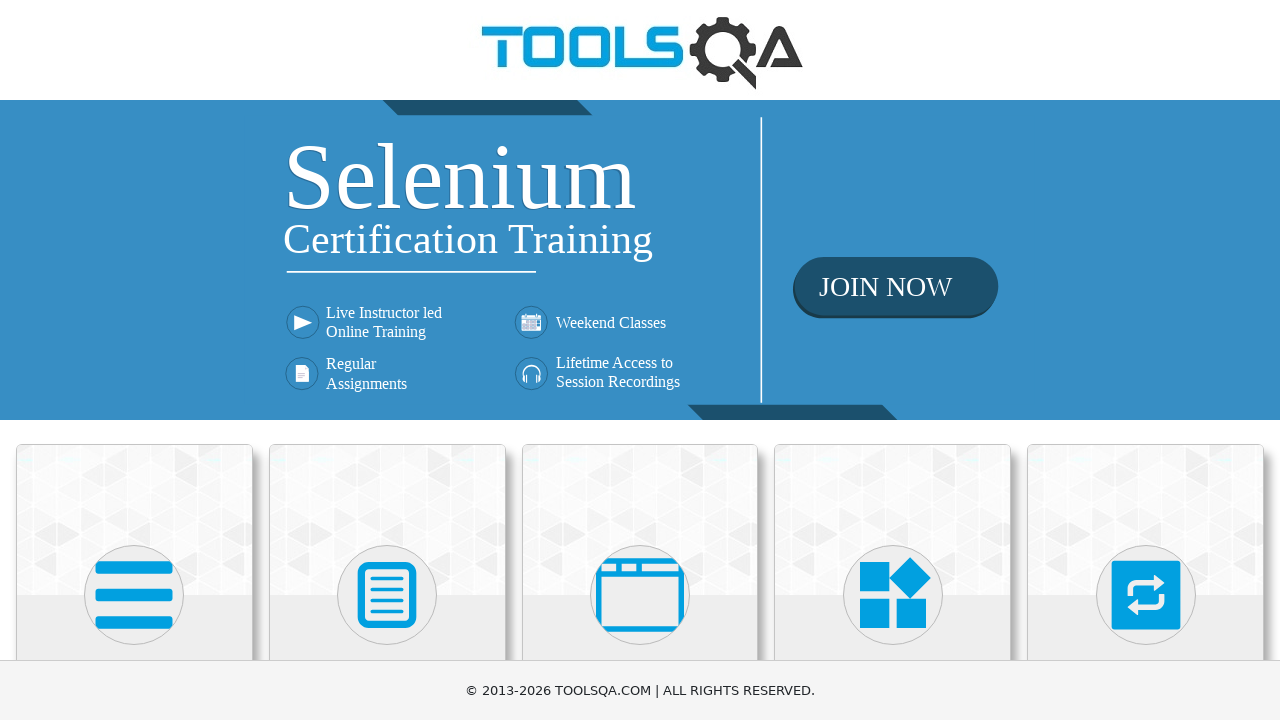

Clicked on the Forms section element at (387, 360) on xpath=//h5[text()='Forms']
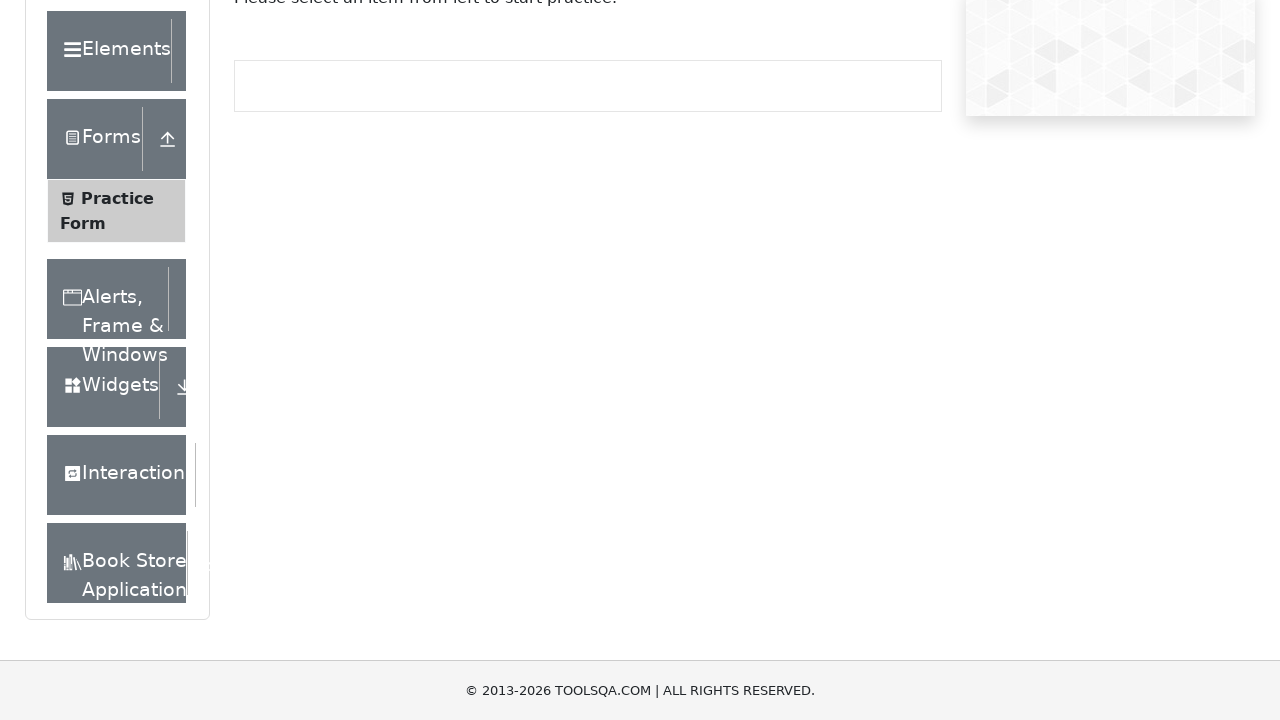

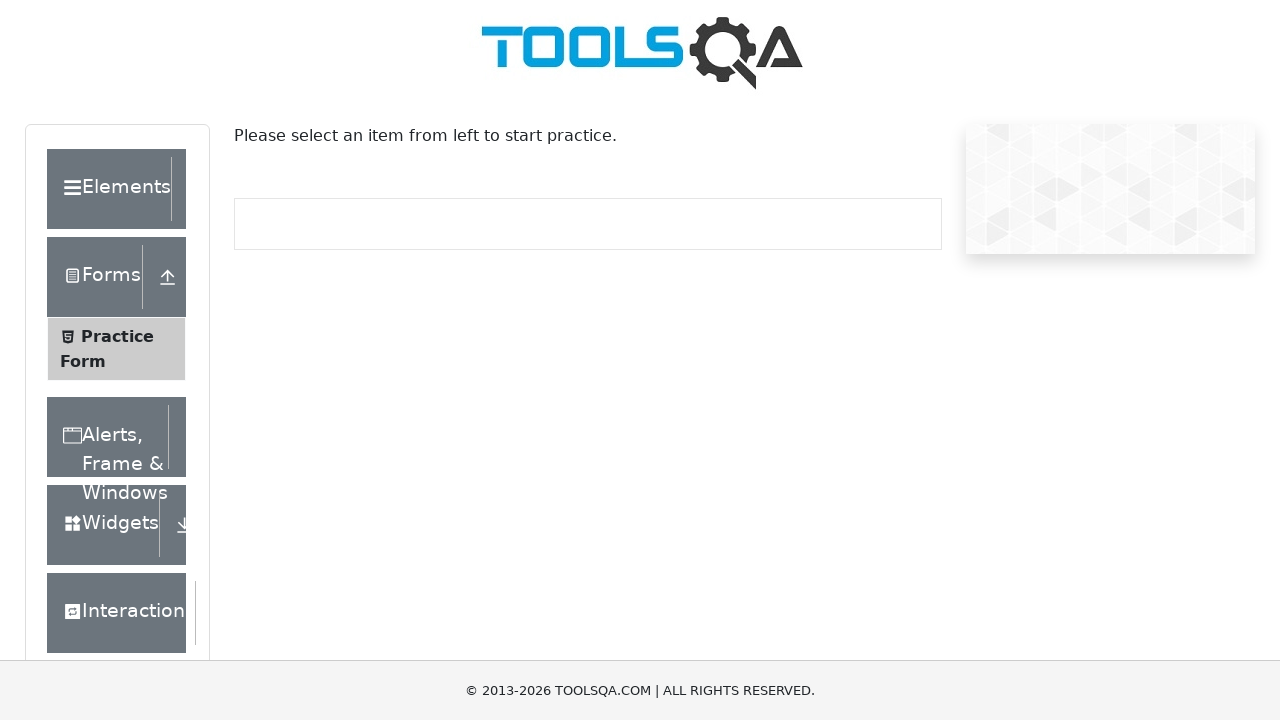